Navigates to Rahul Shetty Academy homepage and verifies the page loads by checking the title and URL.

Starting URL: https://rahulshettyacademy.com/

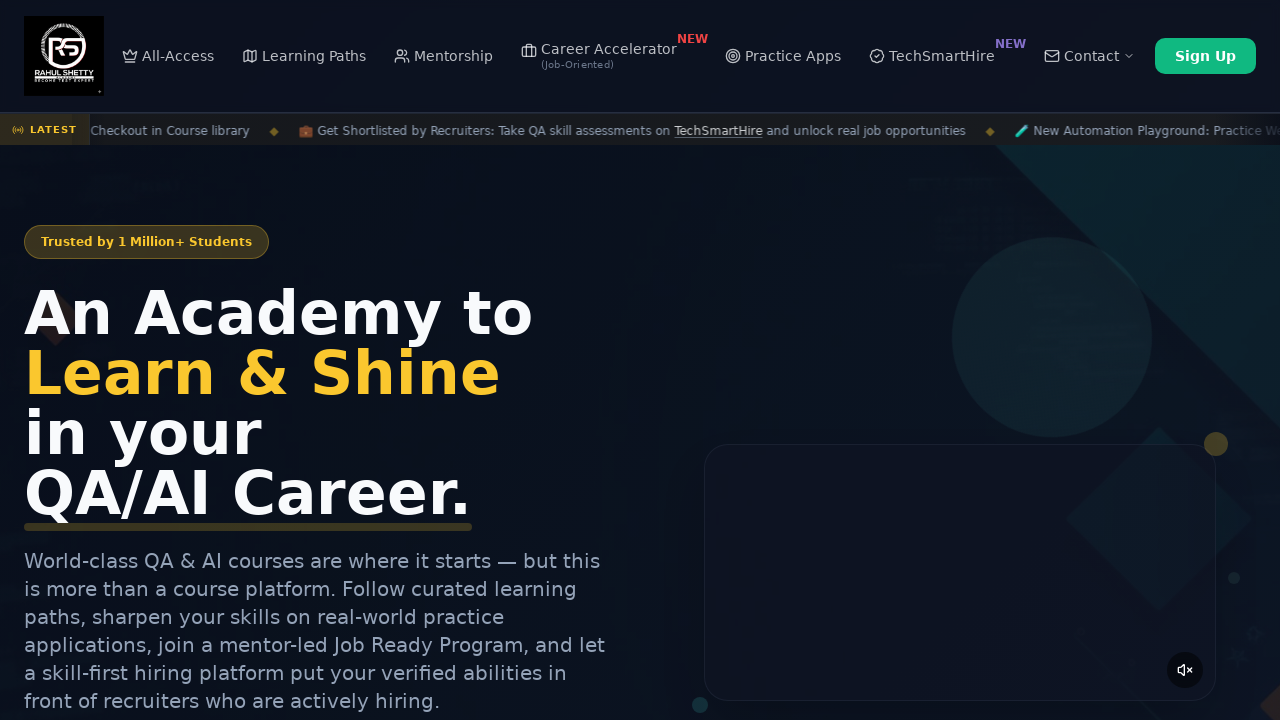

Waited for page to load (domcontentloaded)
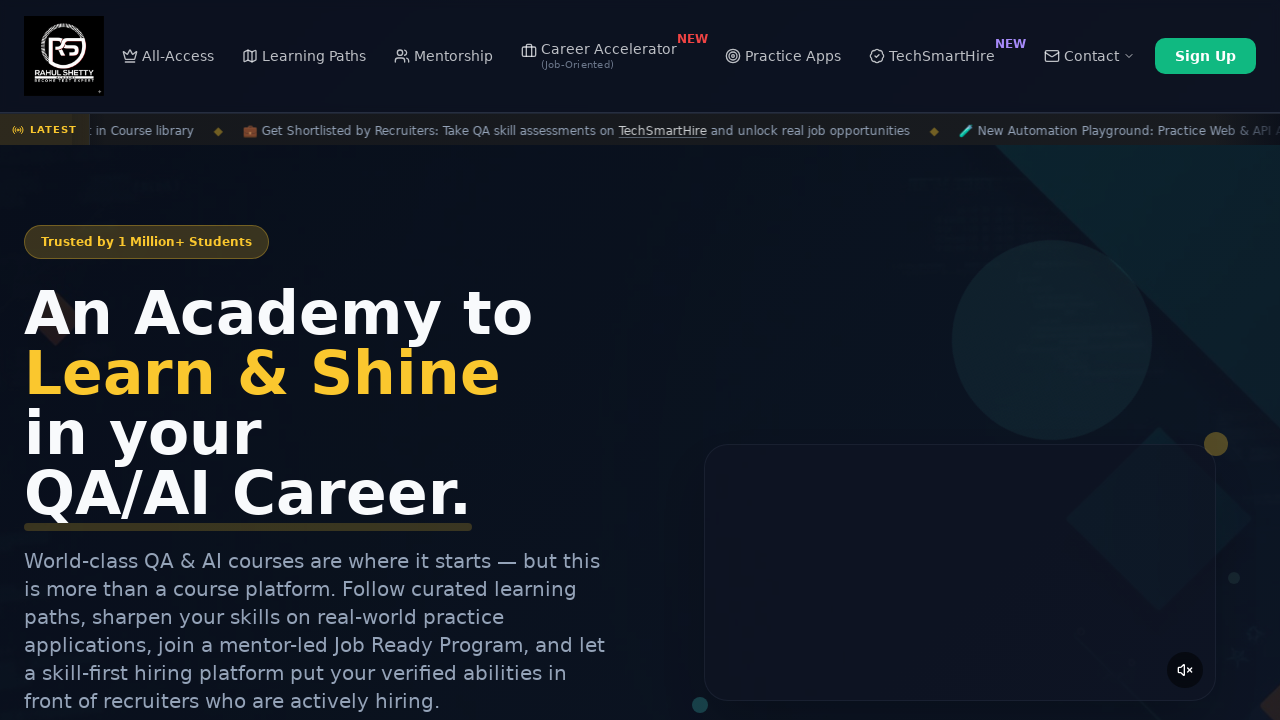

Retrieved page title: Rahul Shetty Academy | QA Automation, Playwright, AI Testing & Online Training
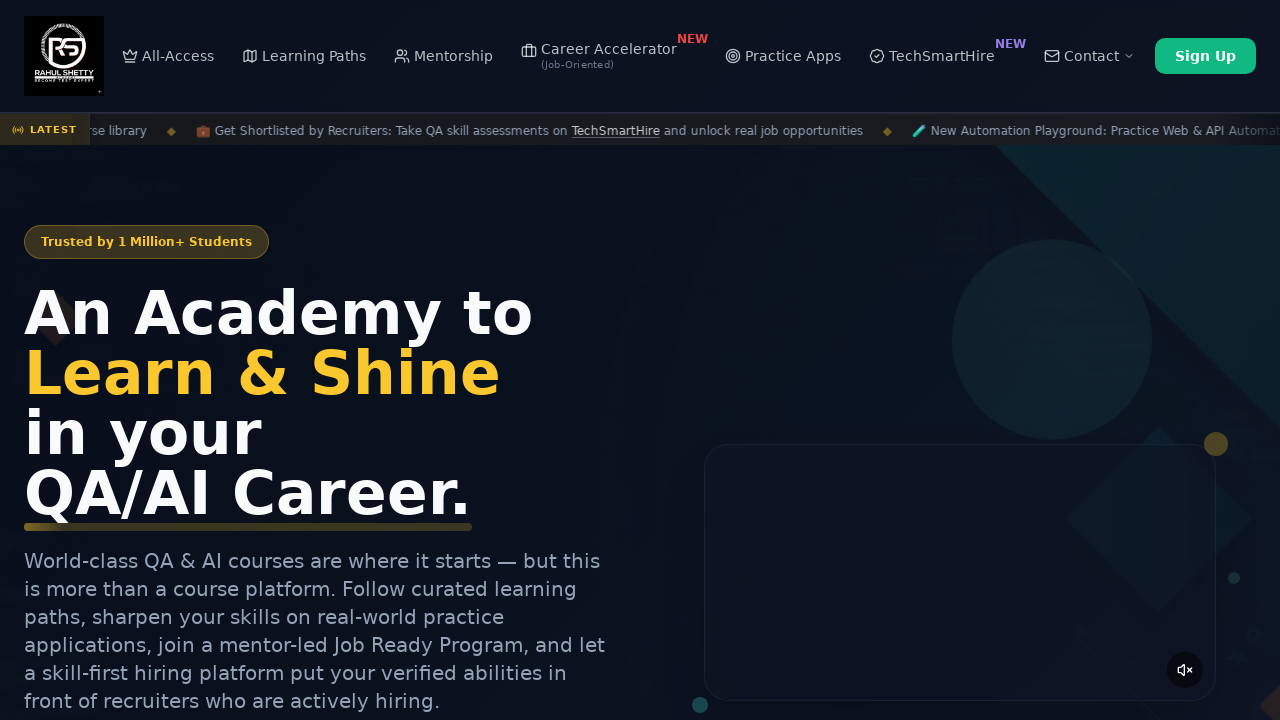

Retrieved current URL: https://rahulshettyacademy.com/
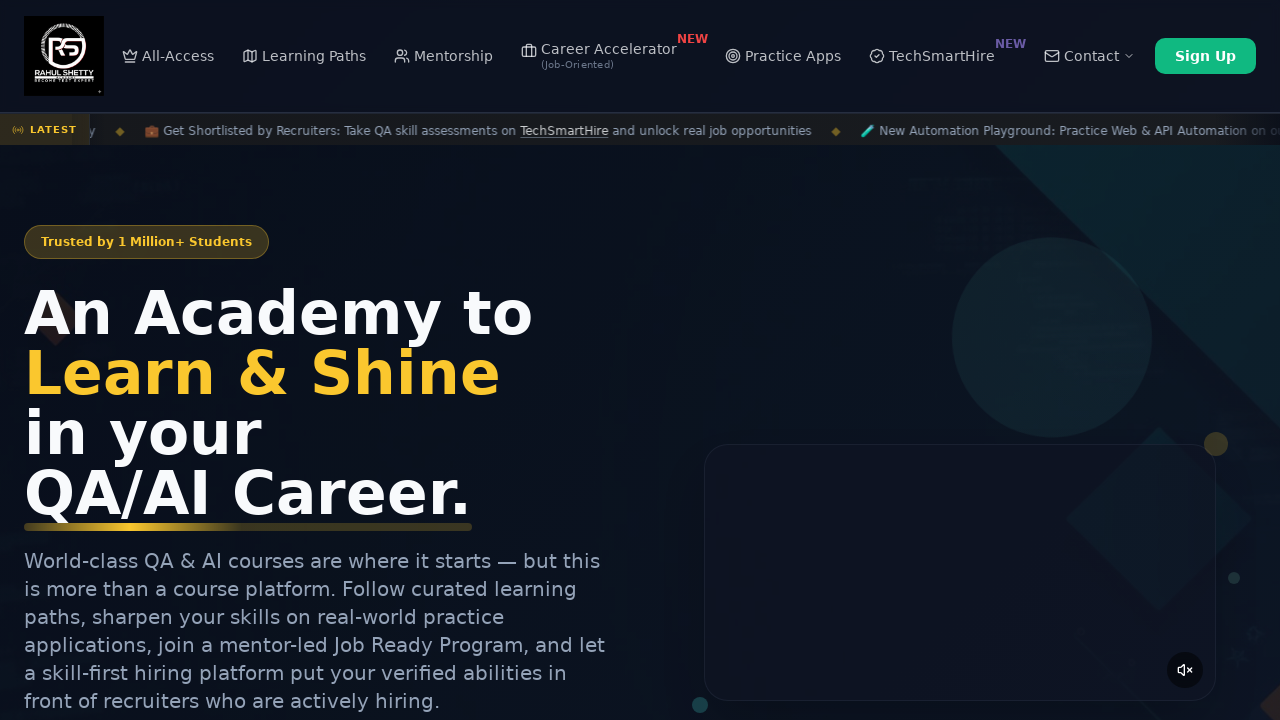

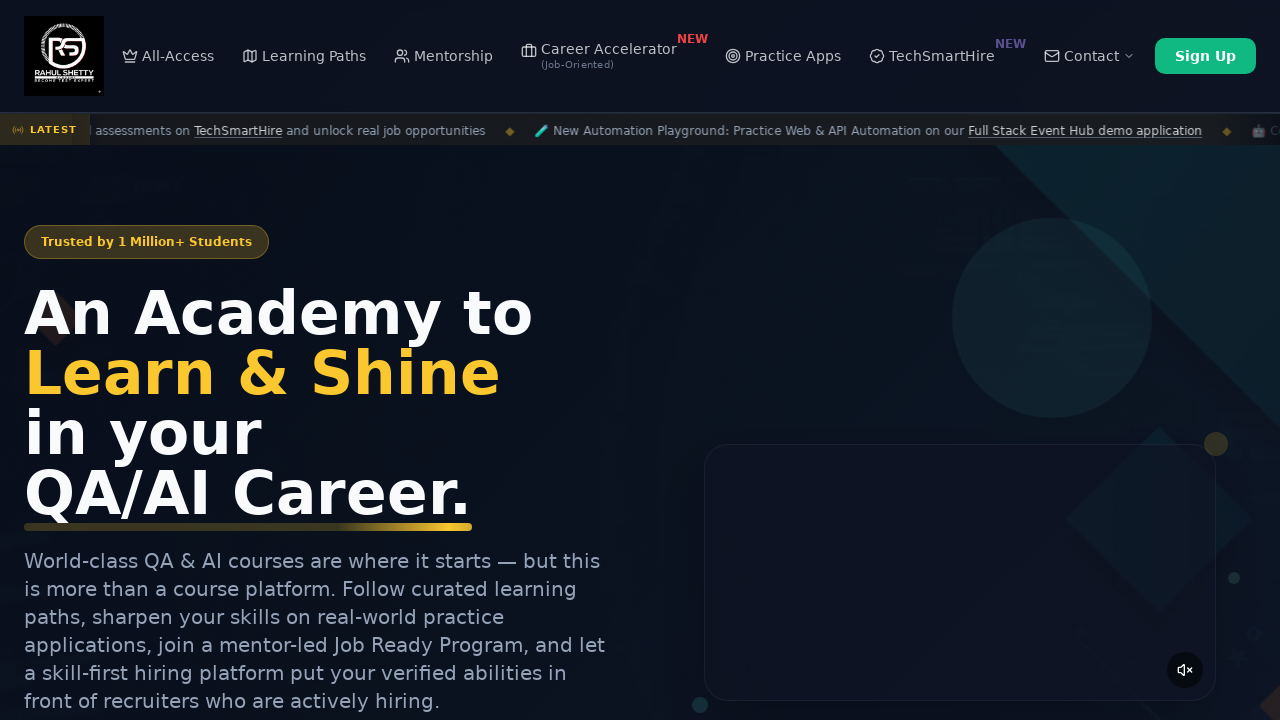